Tests dropdown functionality by clicking on a multi-selection dropdown, locating all dropdown options, and selecting "choice 6"

Starting URL: https://www.jqueryscript.net/demo/Drop-Down-Combo-Tree/

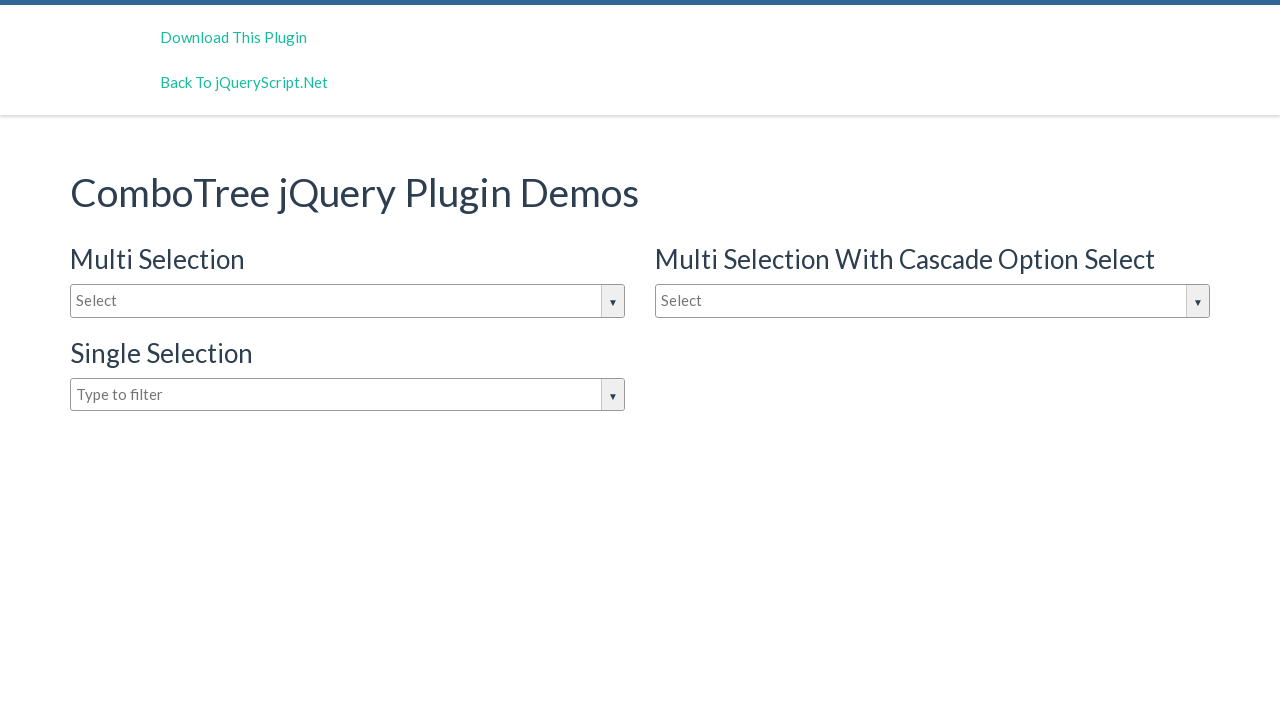

Clicked on multi-selection dropdown to open it at (348, 301) on #justAnInputBox
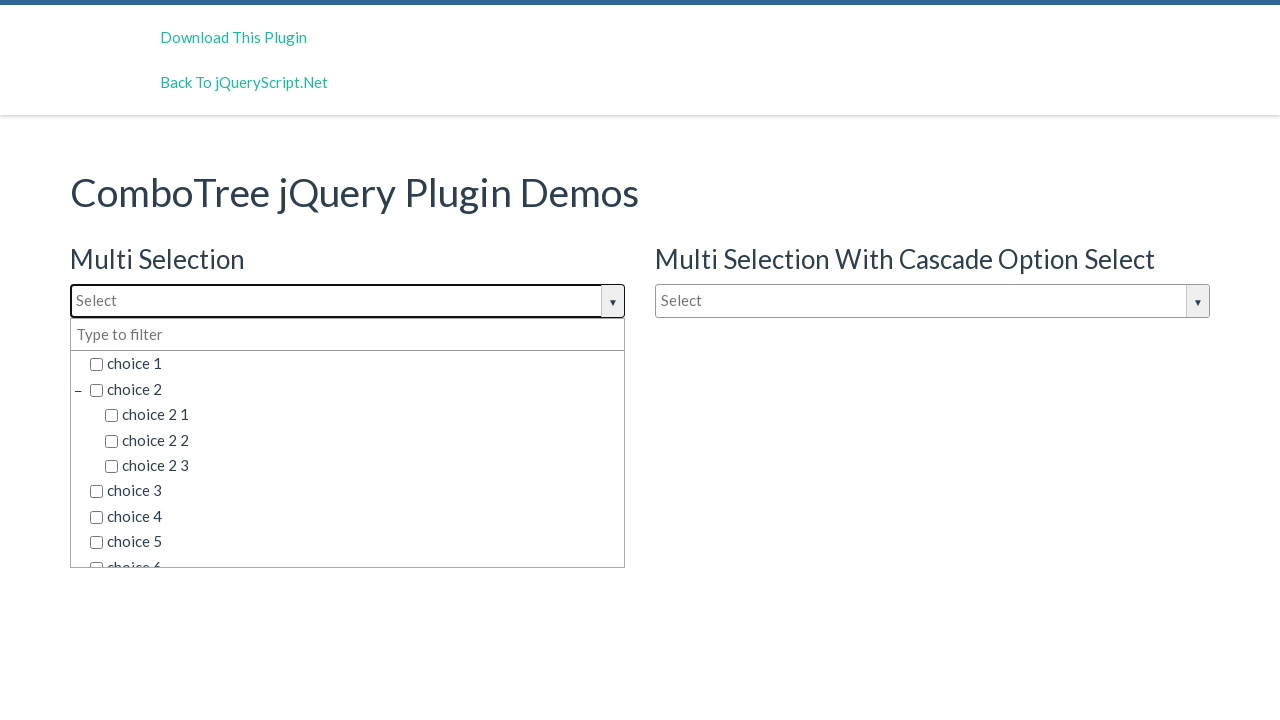

Dropdown options loaded and became visible
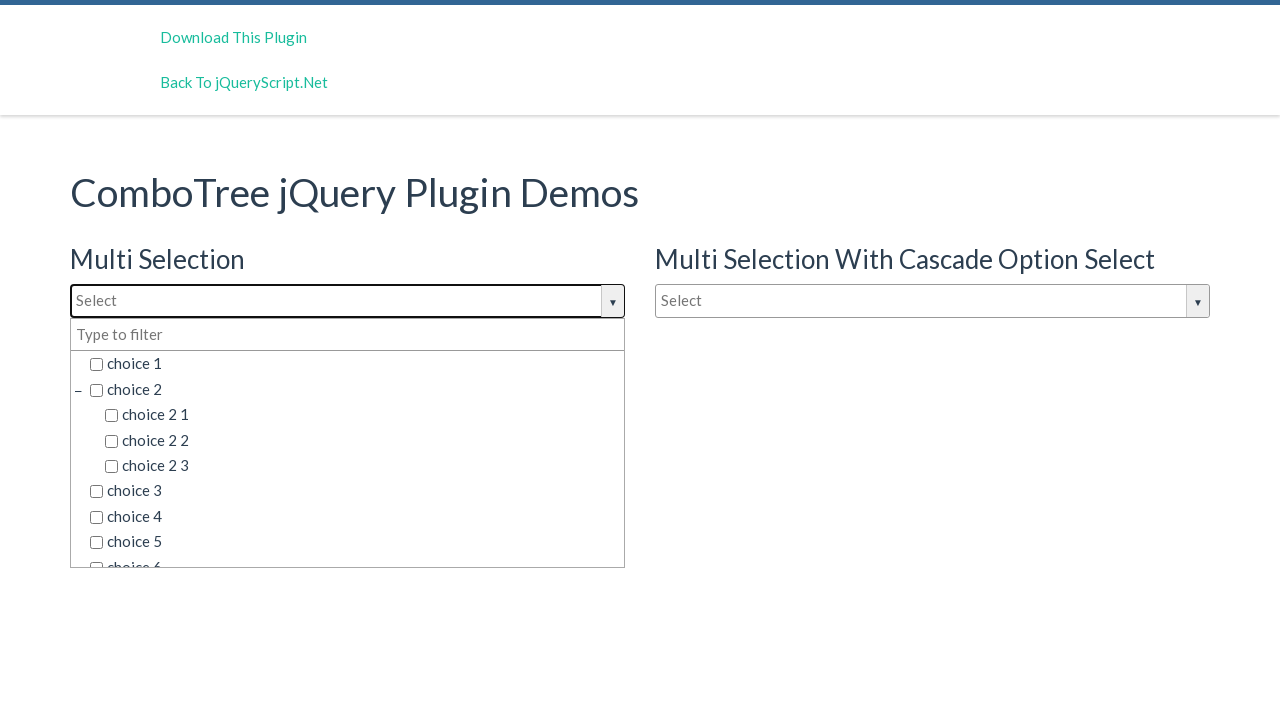

Located all dropdown options
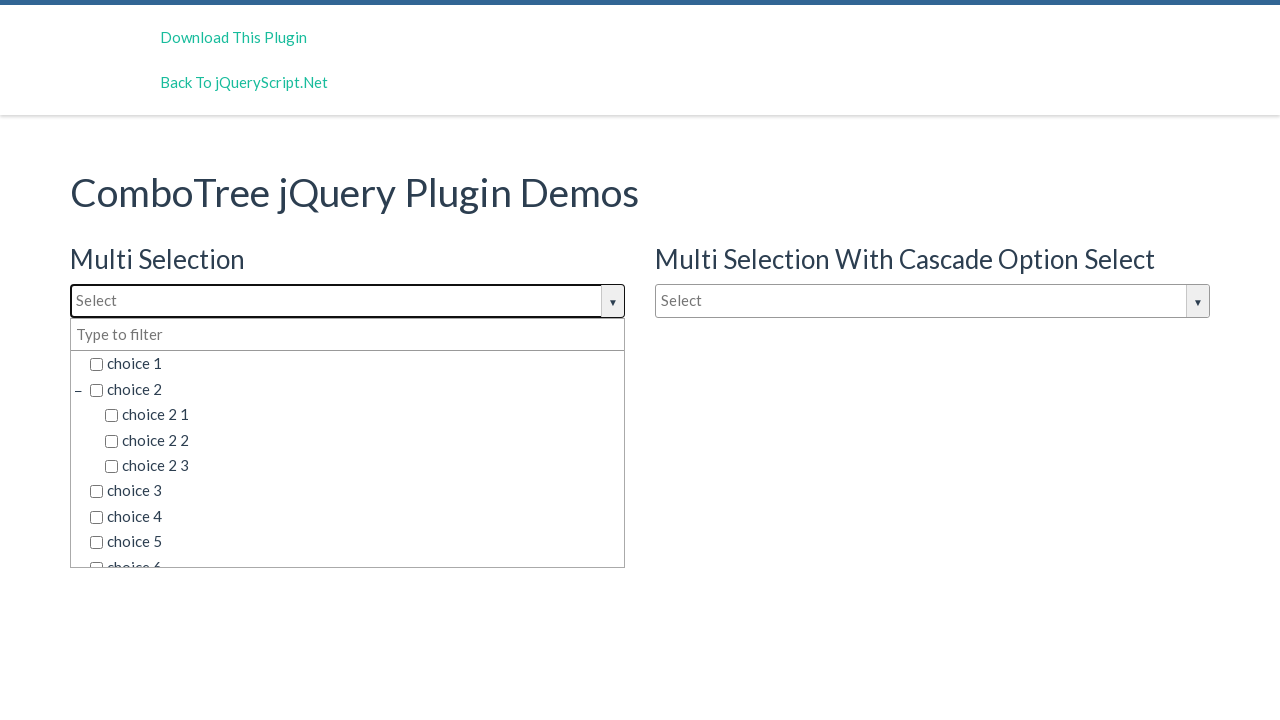

Selected 'choice 6' from dropdown at (355, 554) on span.comboTreeItemTitle >> nth=8
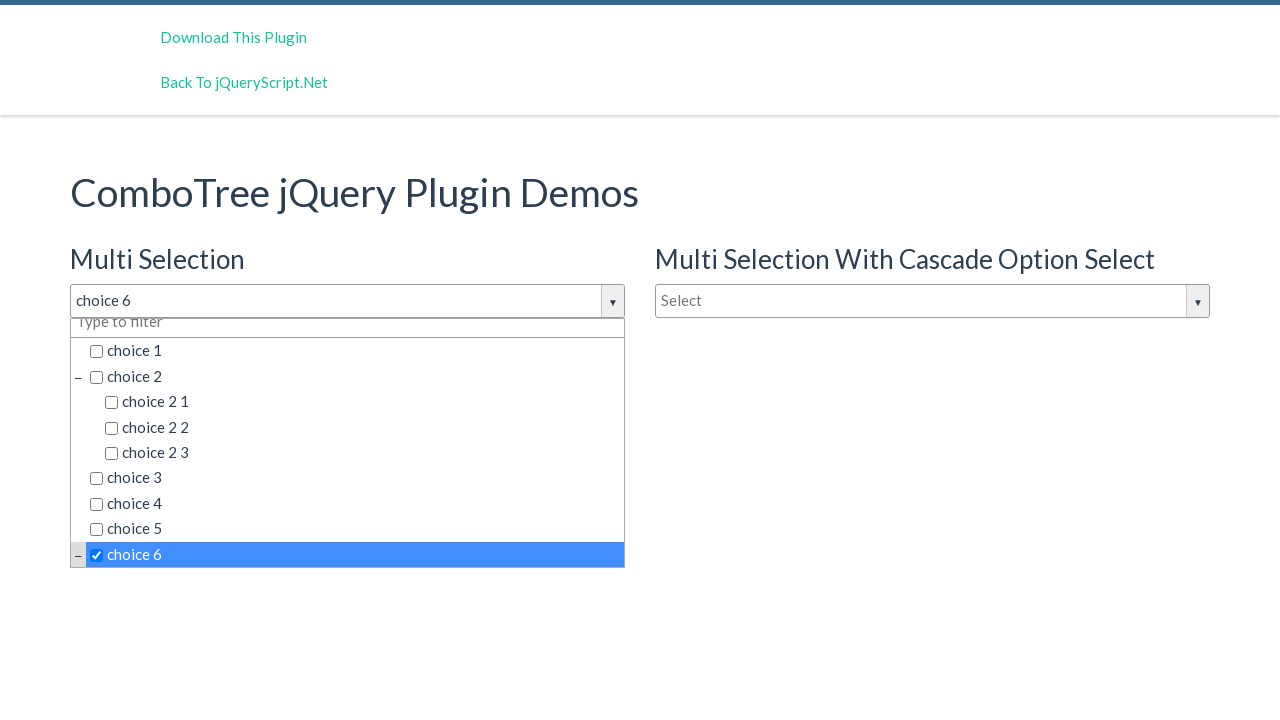

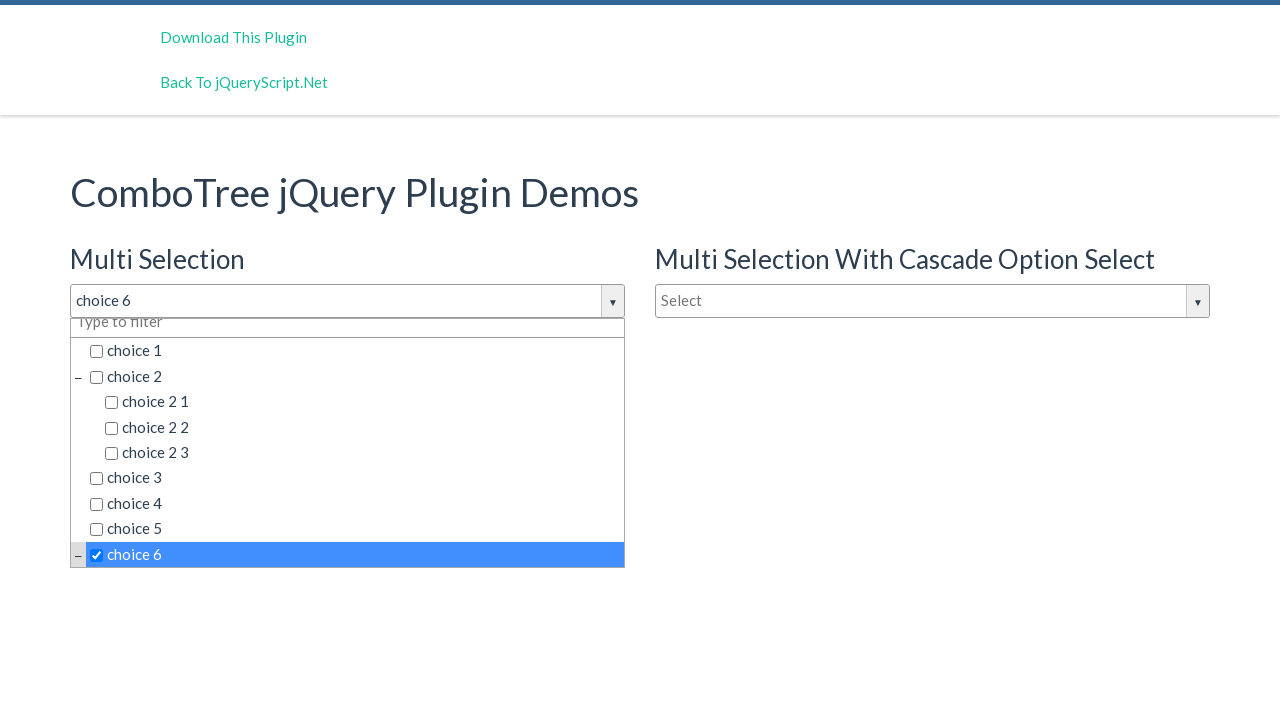